Tests an e-commerce grocery shopping flow by adding specific items (Cucumber, Brocolli, Beetroot) to cart, proceeding to checkout, and applying a promo code to verify discount functionality

Starting URL: https://rahulshettyacademy.com/seleniumPractise/

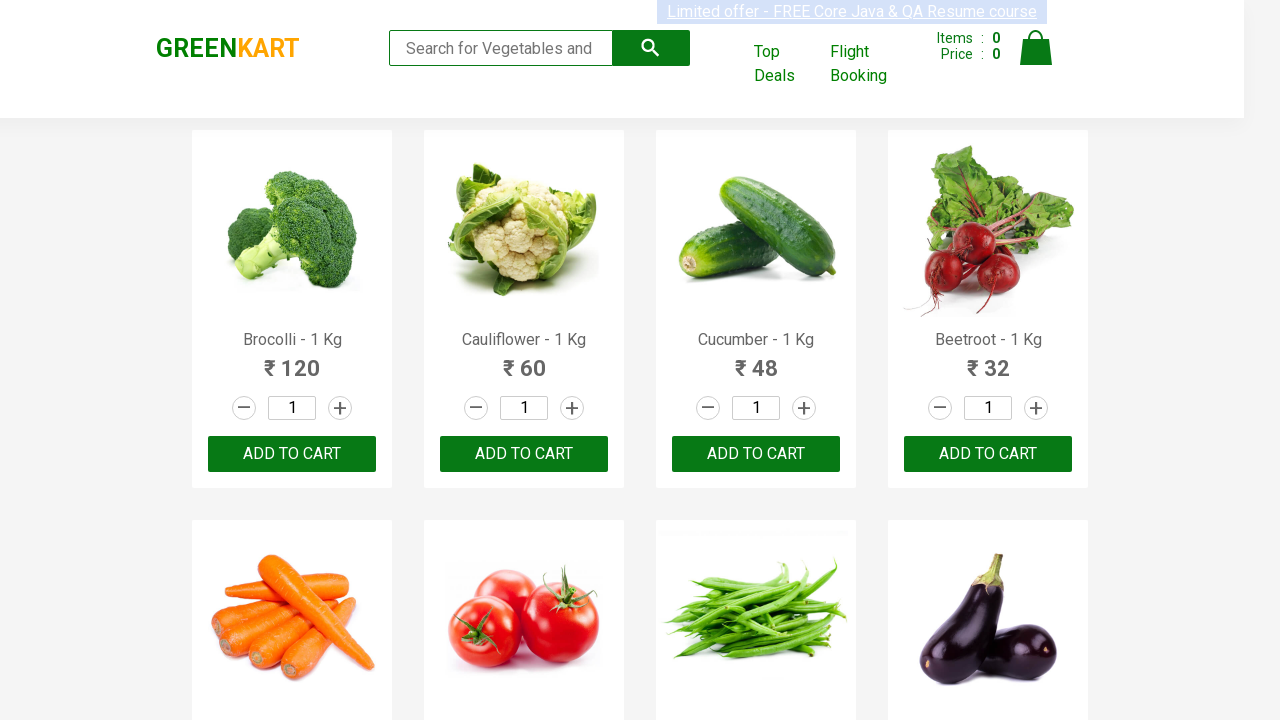

Waited for product list to load
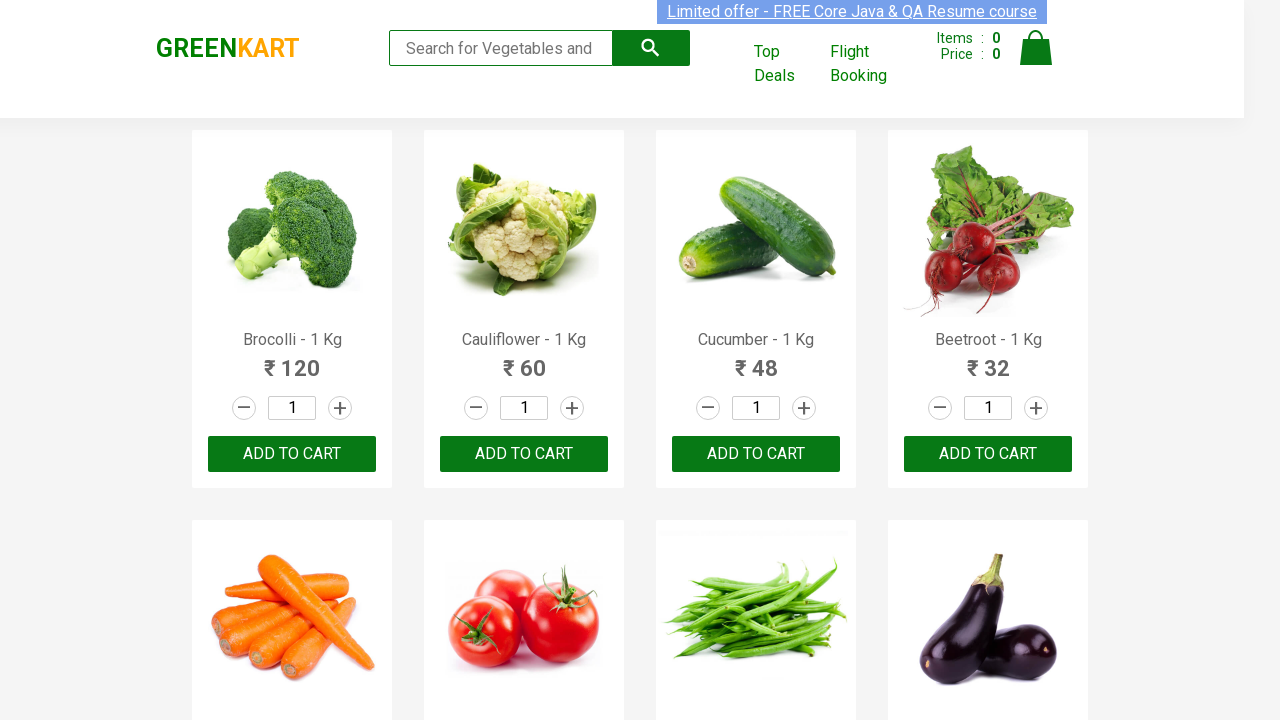

Located all product name elements
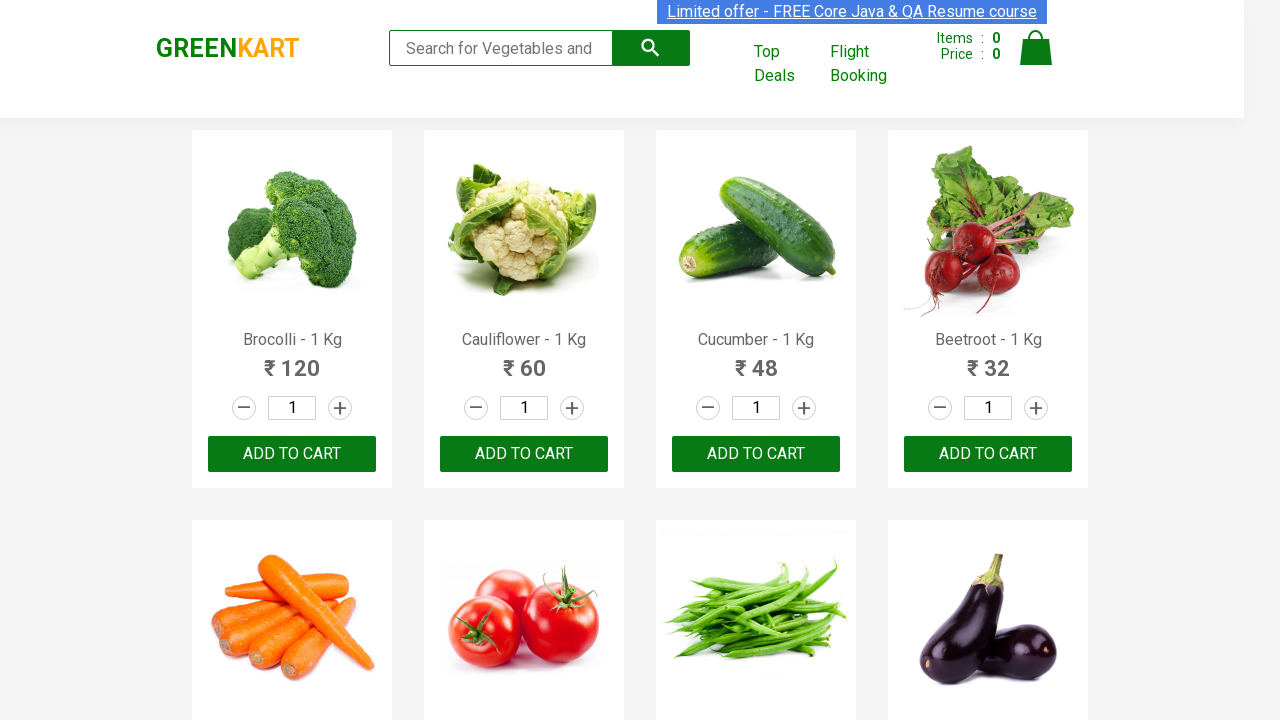

Located all add to cart buttons
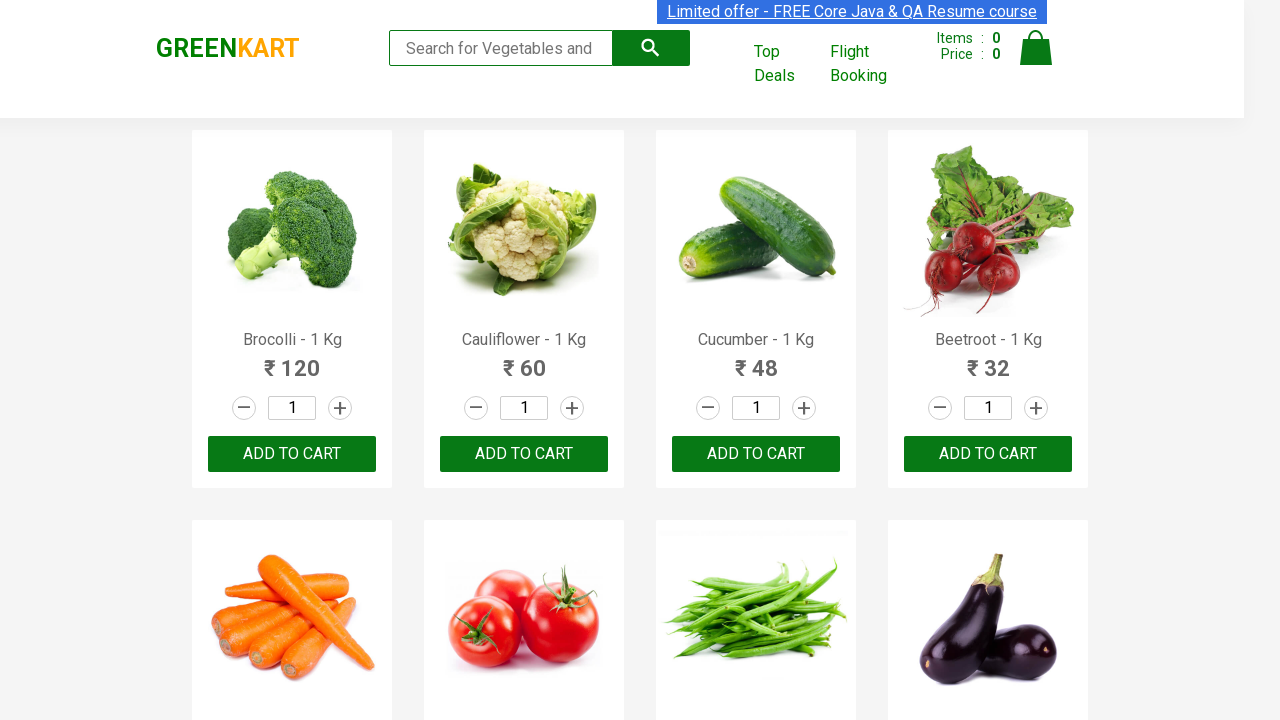

Added Brocolli to cart at (292, 454) on xpath=//div[@class='product-action']/button >> nth=0
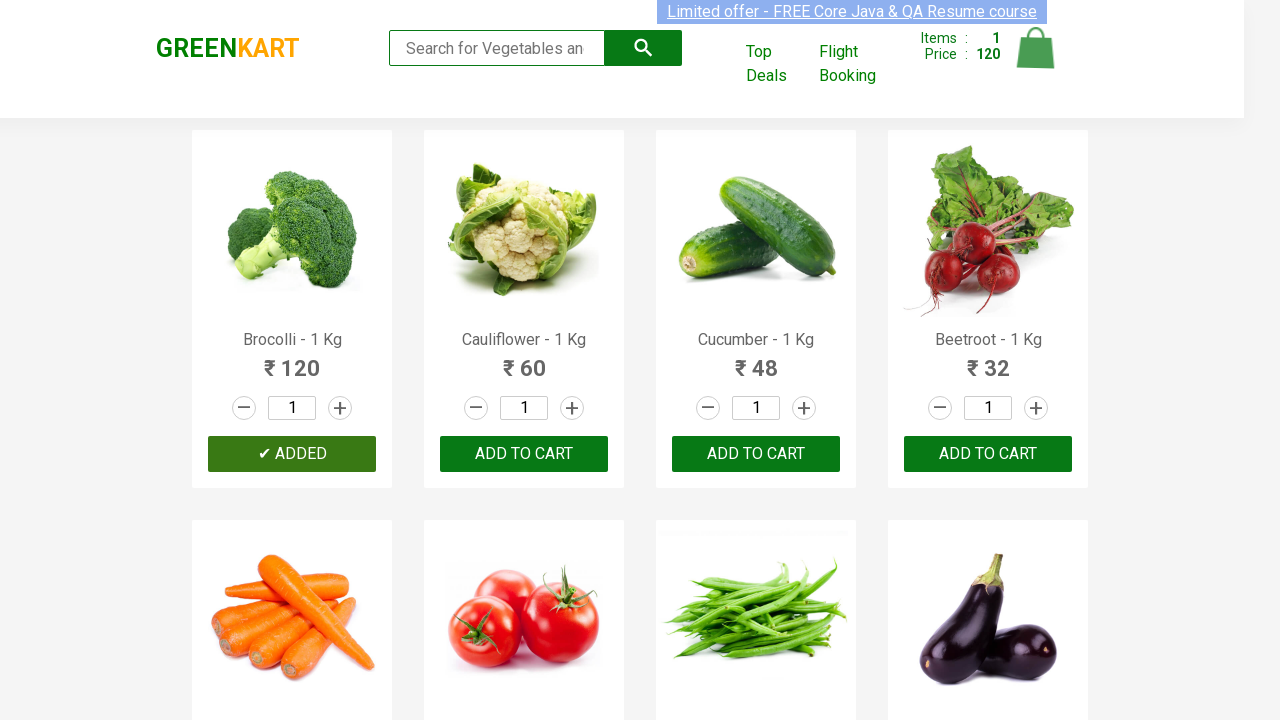

Added Cucumber to cart at (756, 454) on xpath=//div[@class='product-action']/button >> nth=2
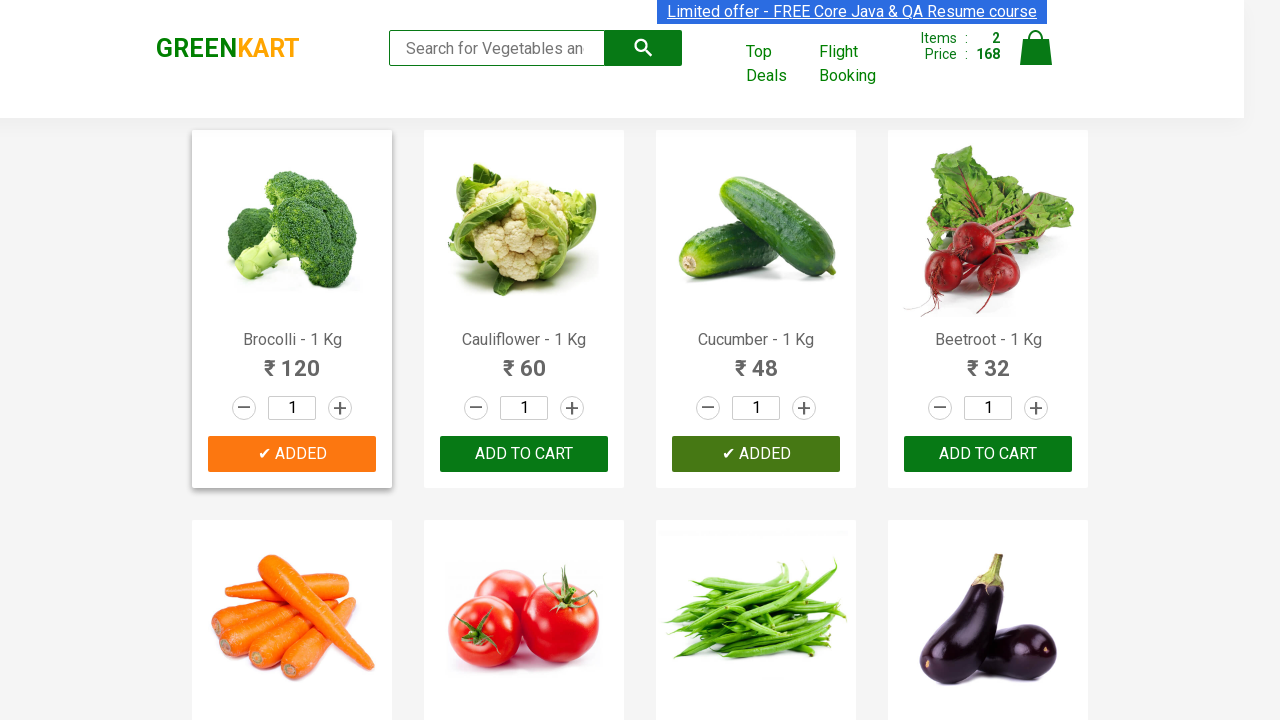

Added Beetroot to cart at (988, 454) on xpath=//div[@class='product-action']/button >> nth=3
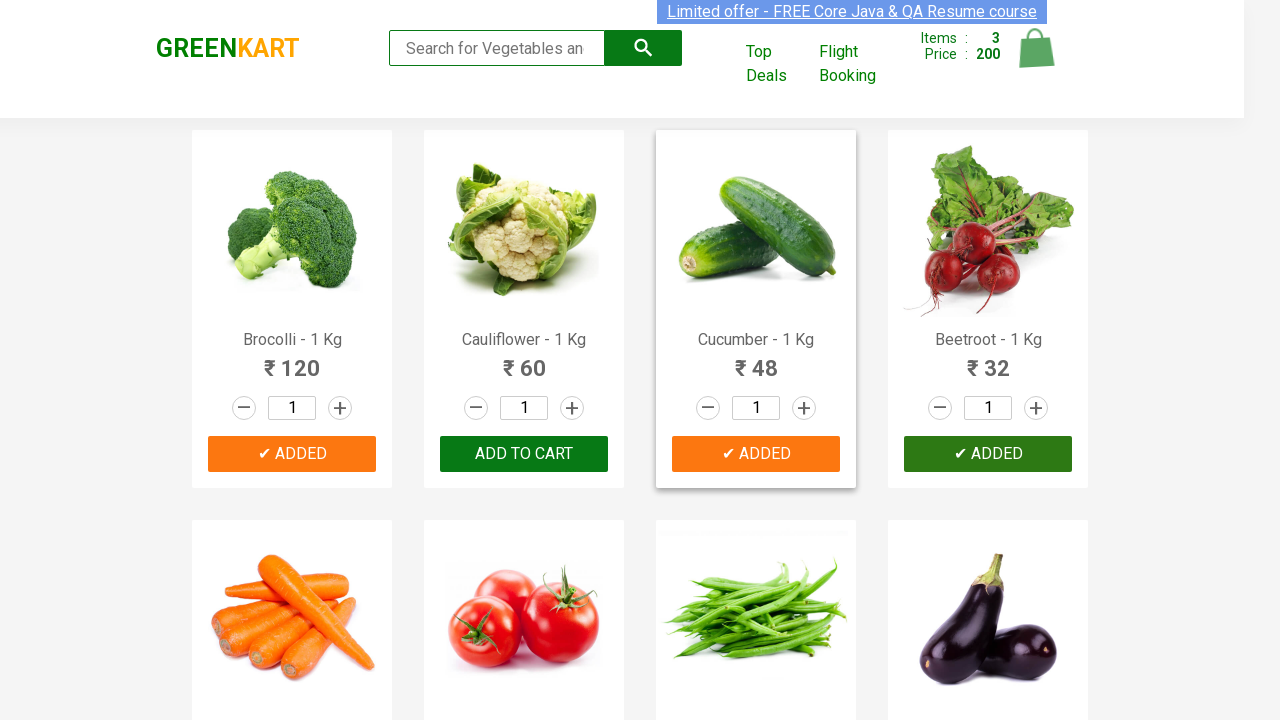

Clicked on cart icon at (1036, 48) on img[alt='Cart']
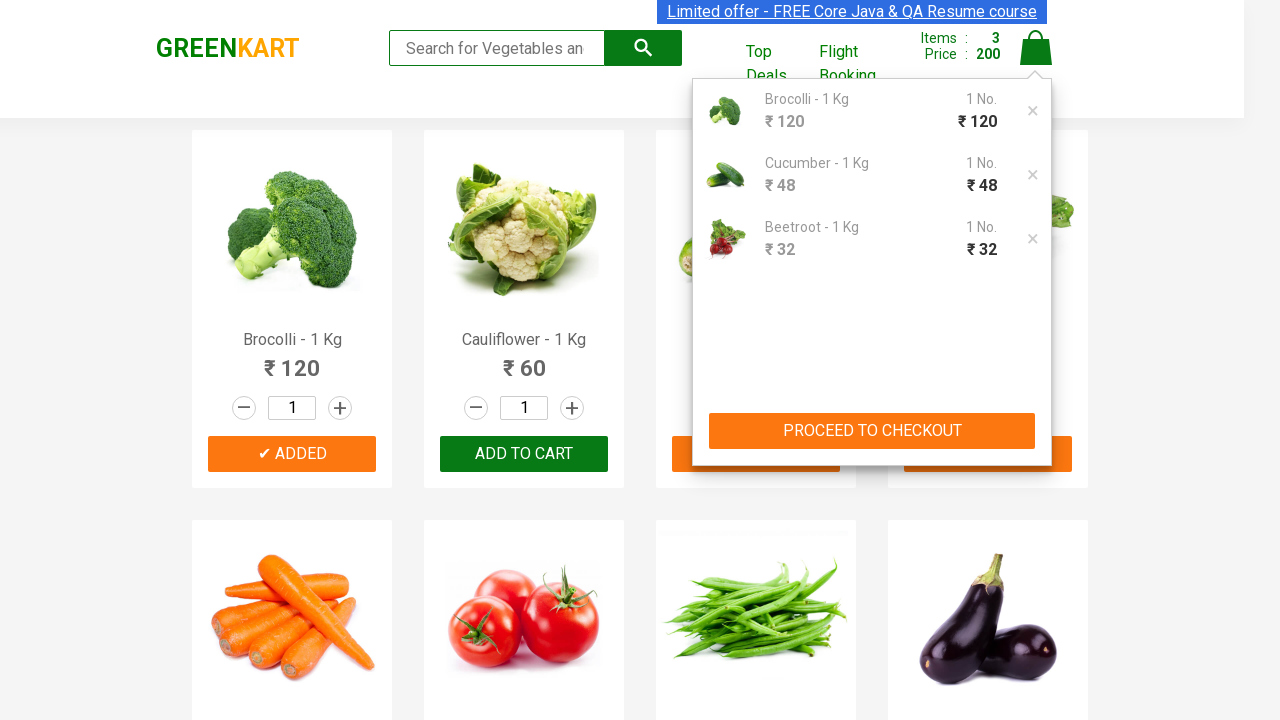

Clicked PROCEED TO CHECKOUT button at (872, 431) on xpath=//button[contains(text(),'PROCEED TO CHECKOUT')]
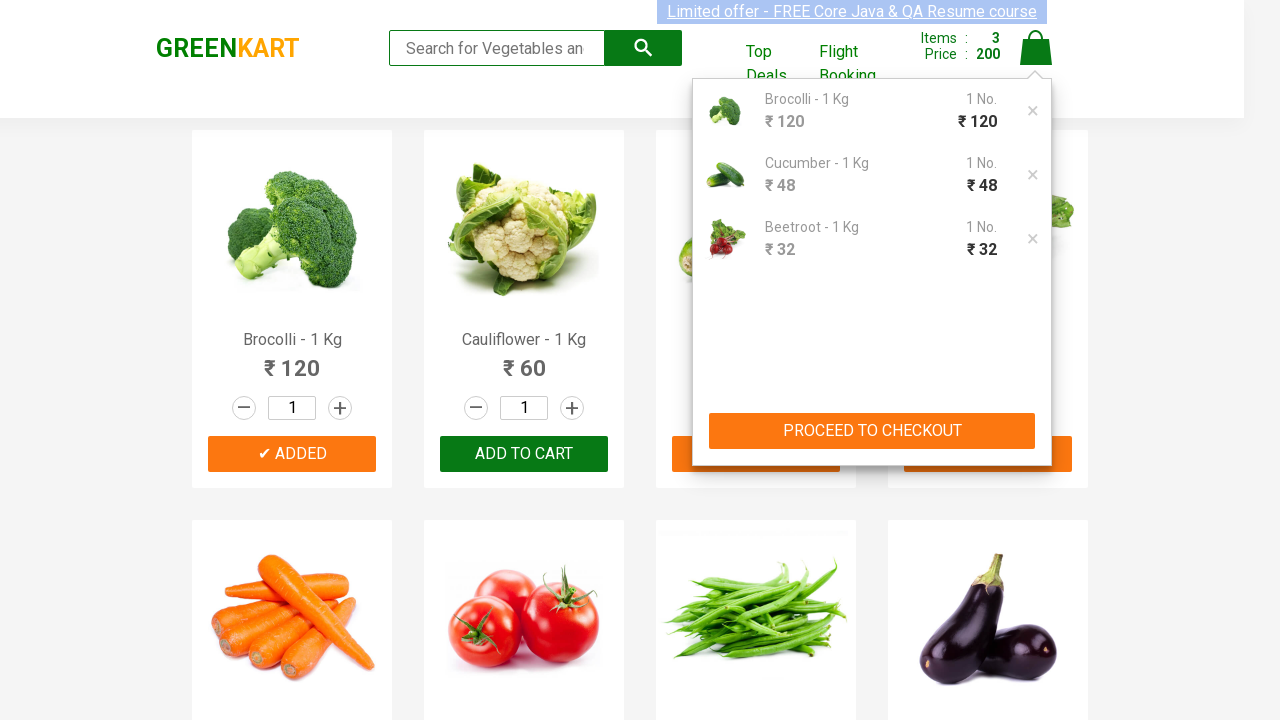

Promo code input field is visible
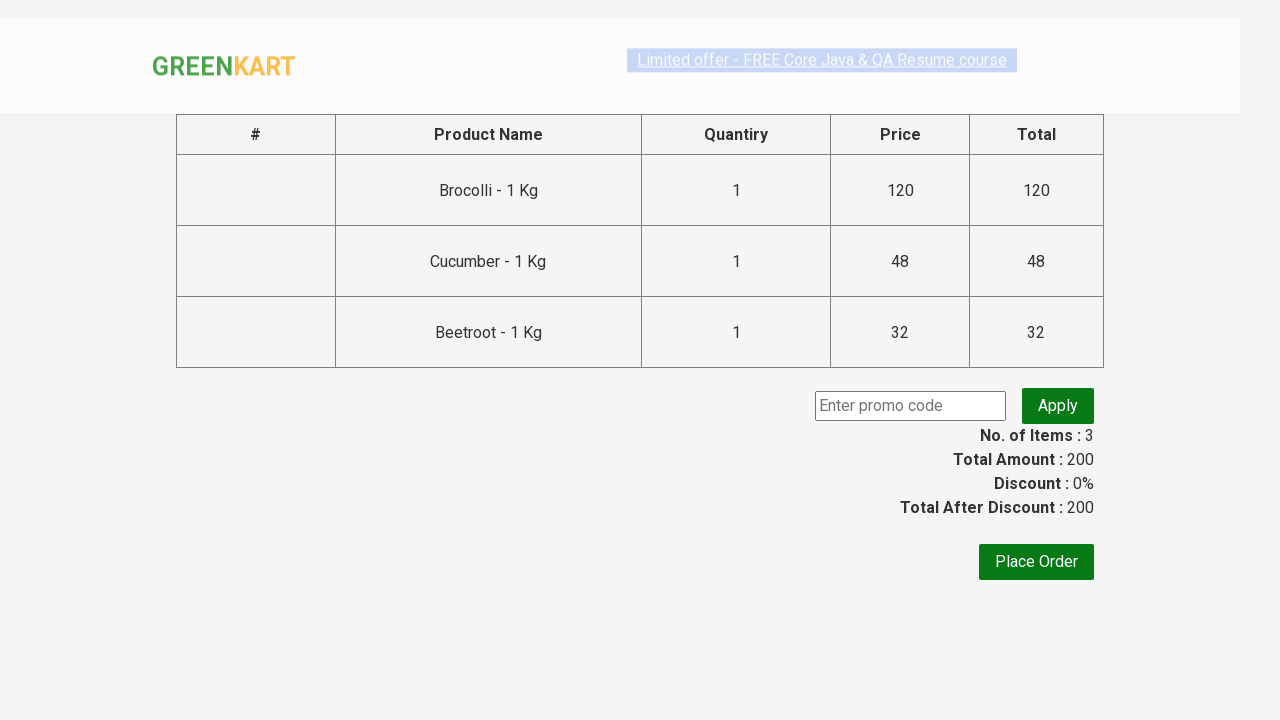

Entered promo code 'rahulshettyacademy' on input.promoCode
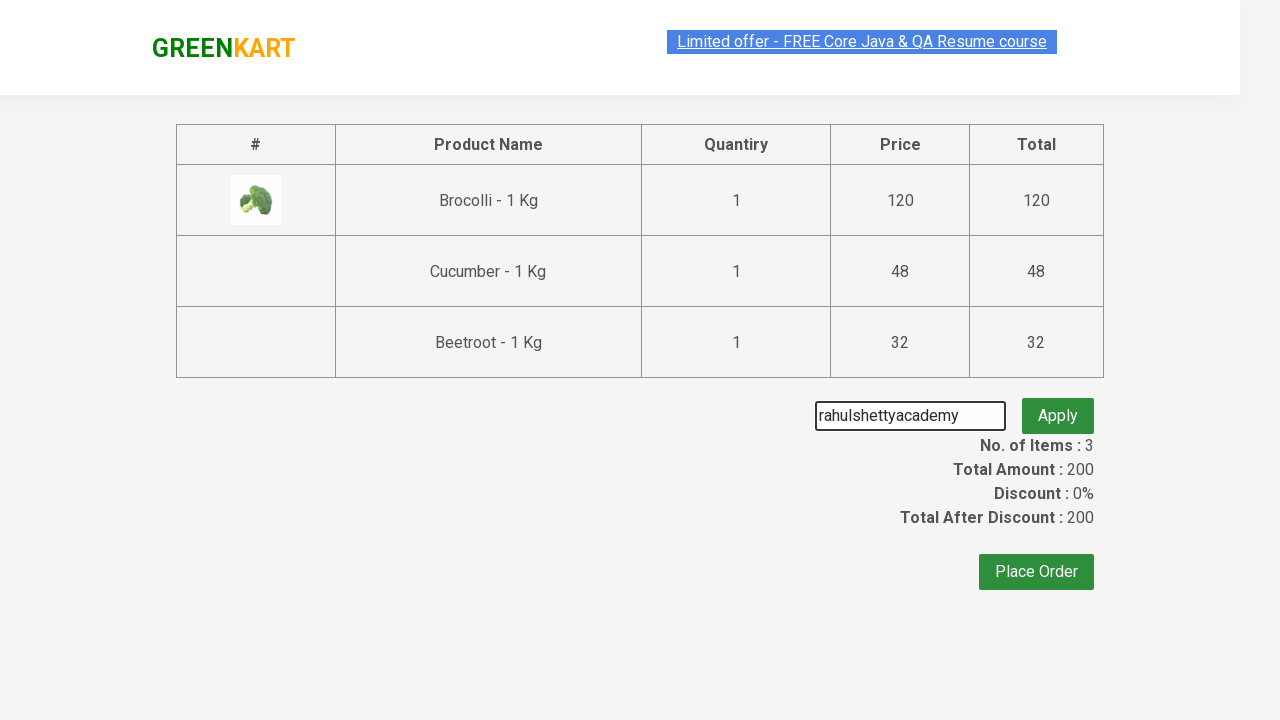

Clicked Apply promo button at (1058, 406) on button.promoBtn
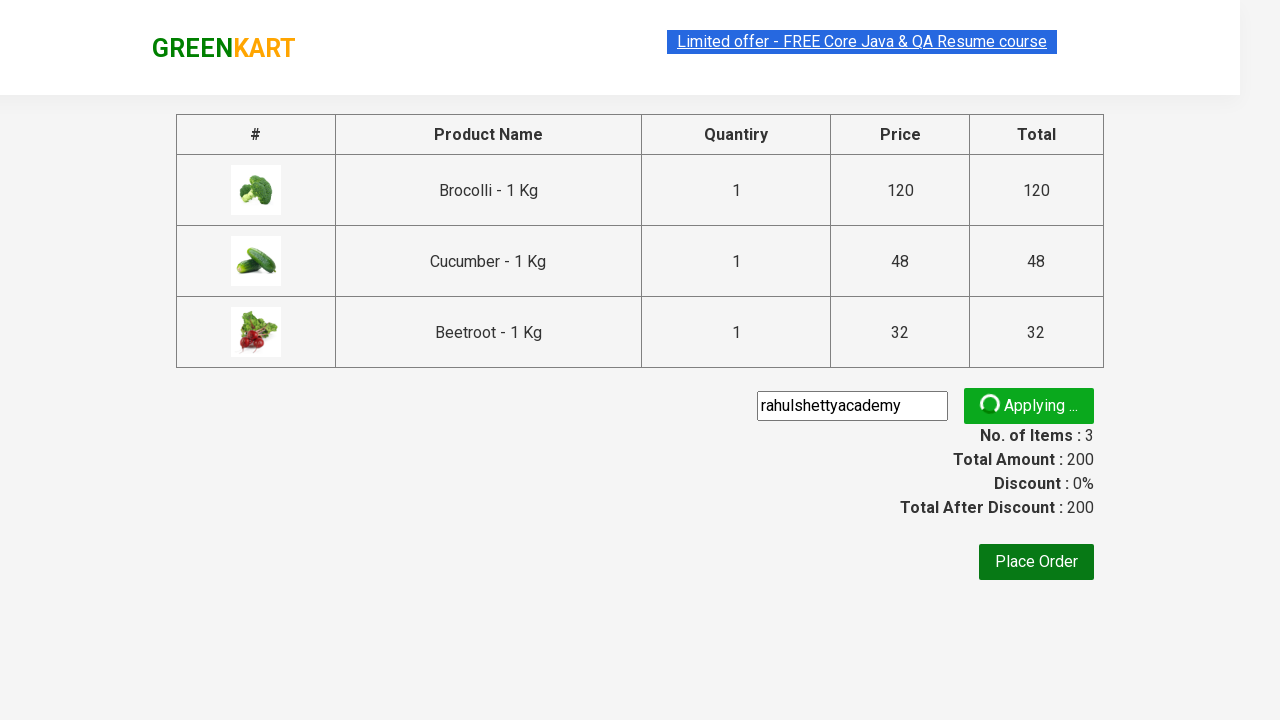

Promo discount confirmation message displayed
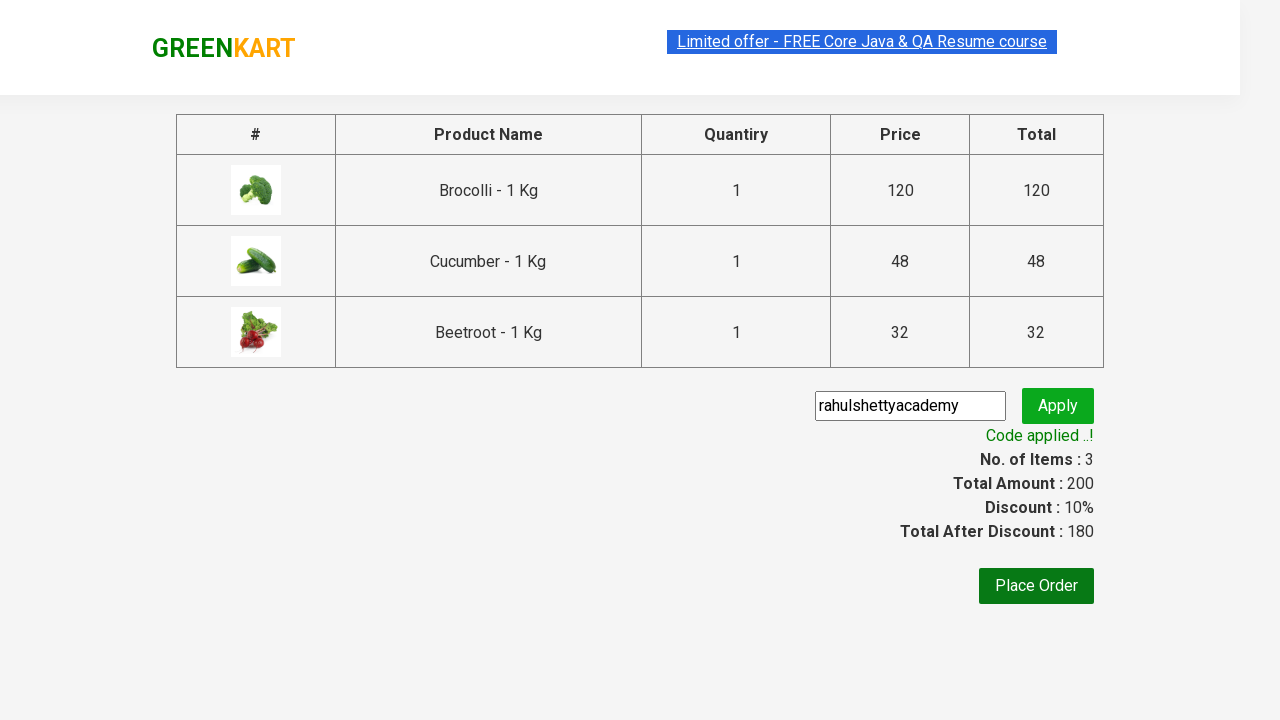

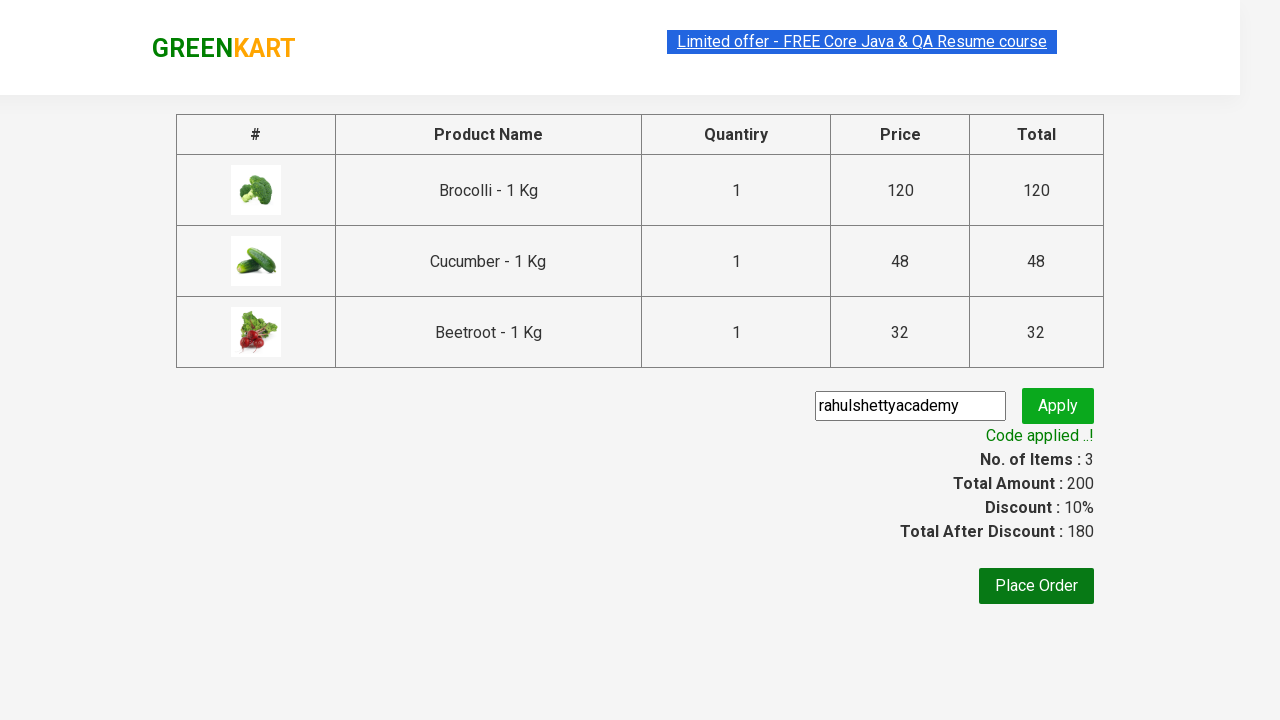